Navigates to SutiExpense application and verifies that the page title matches the expected login page title

Starting URL: https://apps17.sutisoft.com/

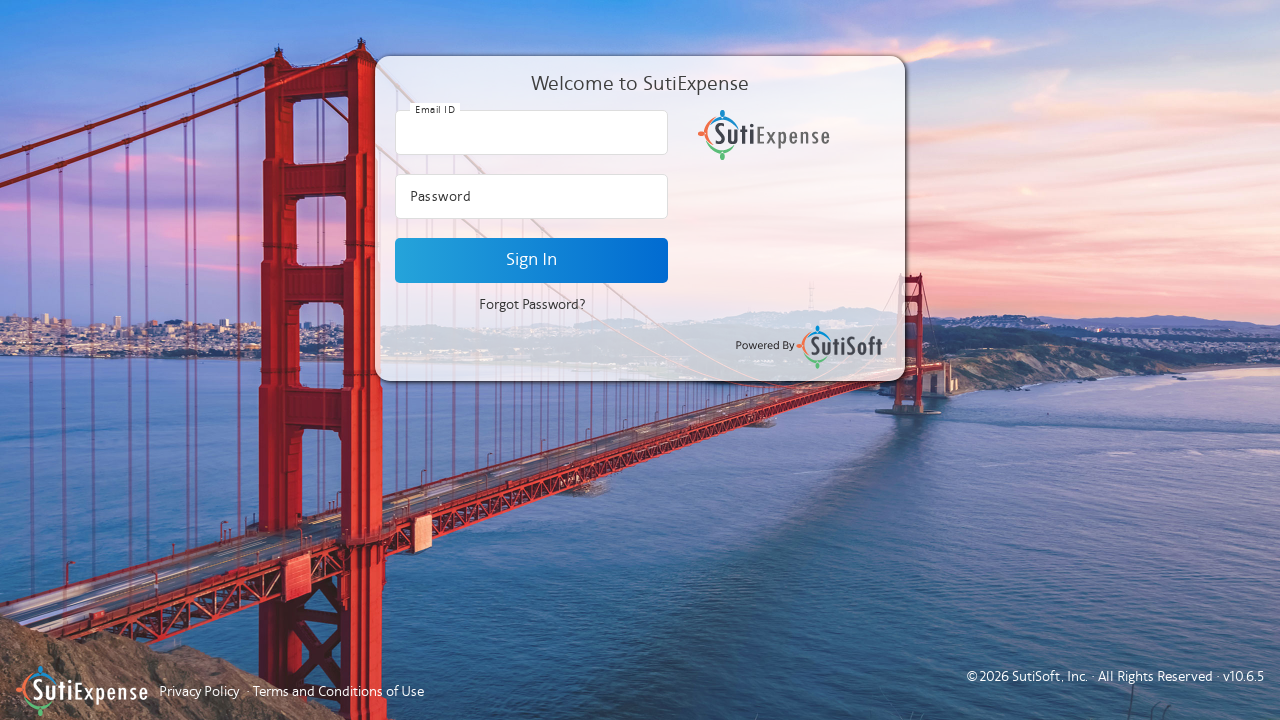

Navigated to SutiExpense application at https://apps17.sutisoft.com/
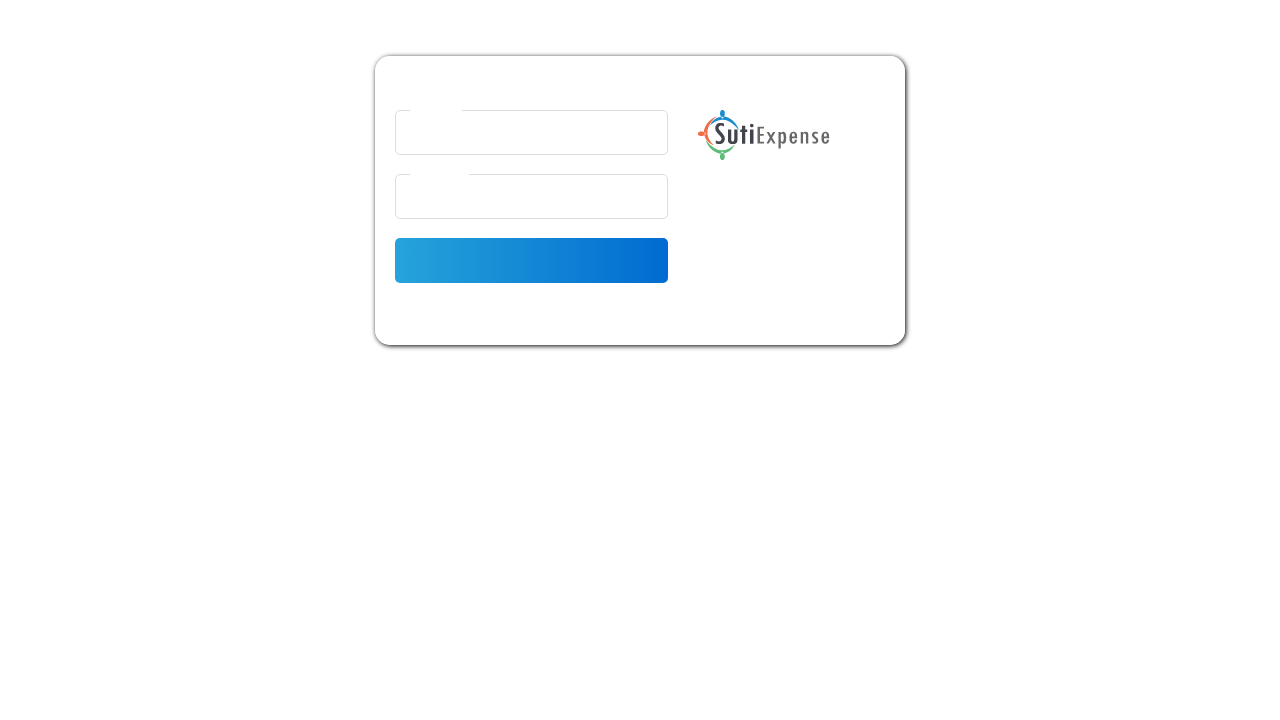

Retrieved page title: 'Login | SutiExpense'
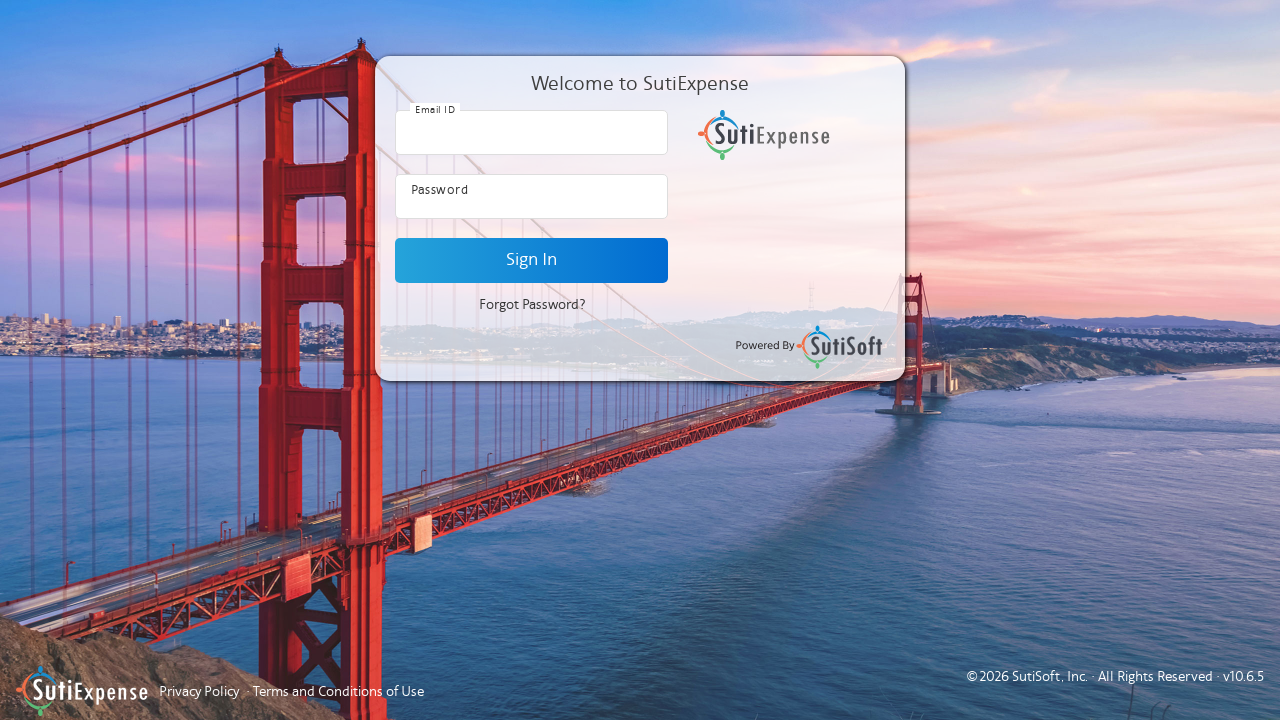

Page title matches expected login page title
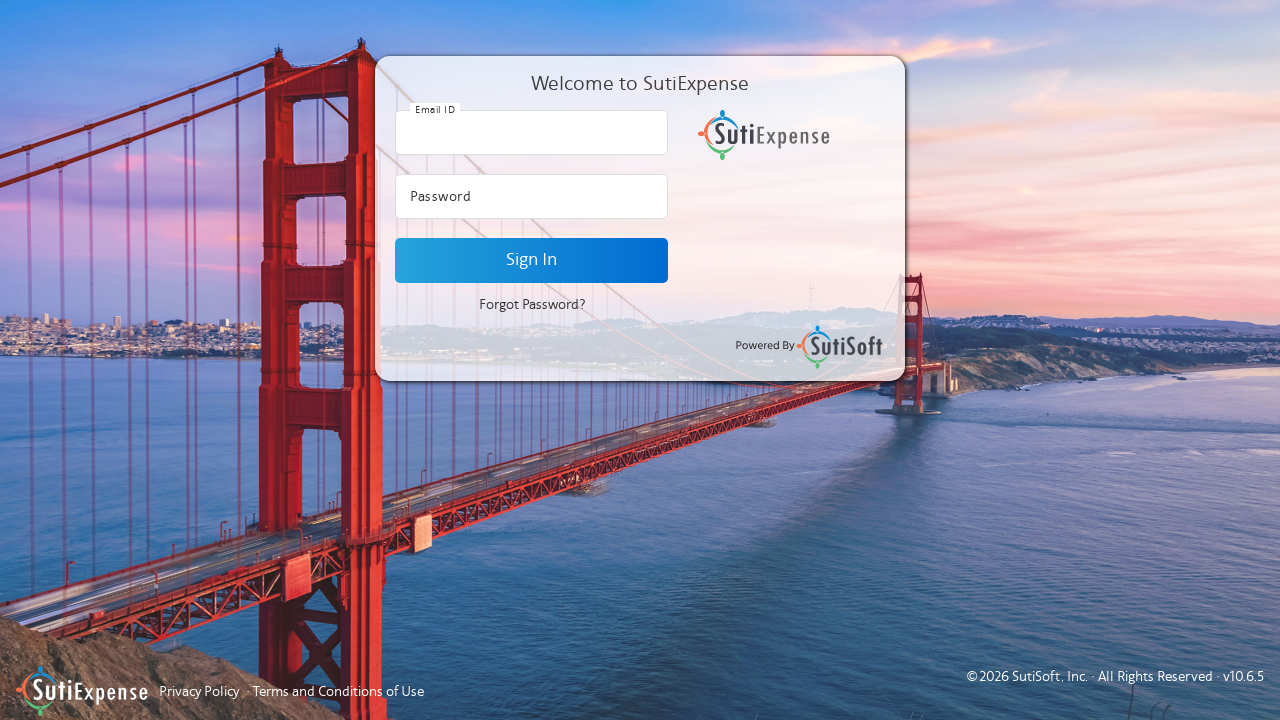

Assertion passed - page title verified successfully
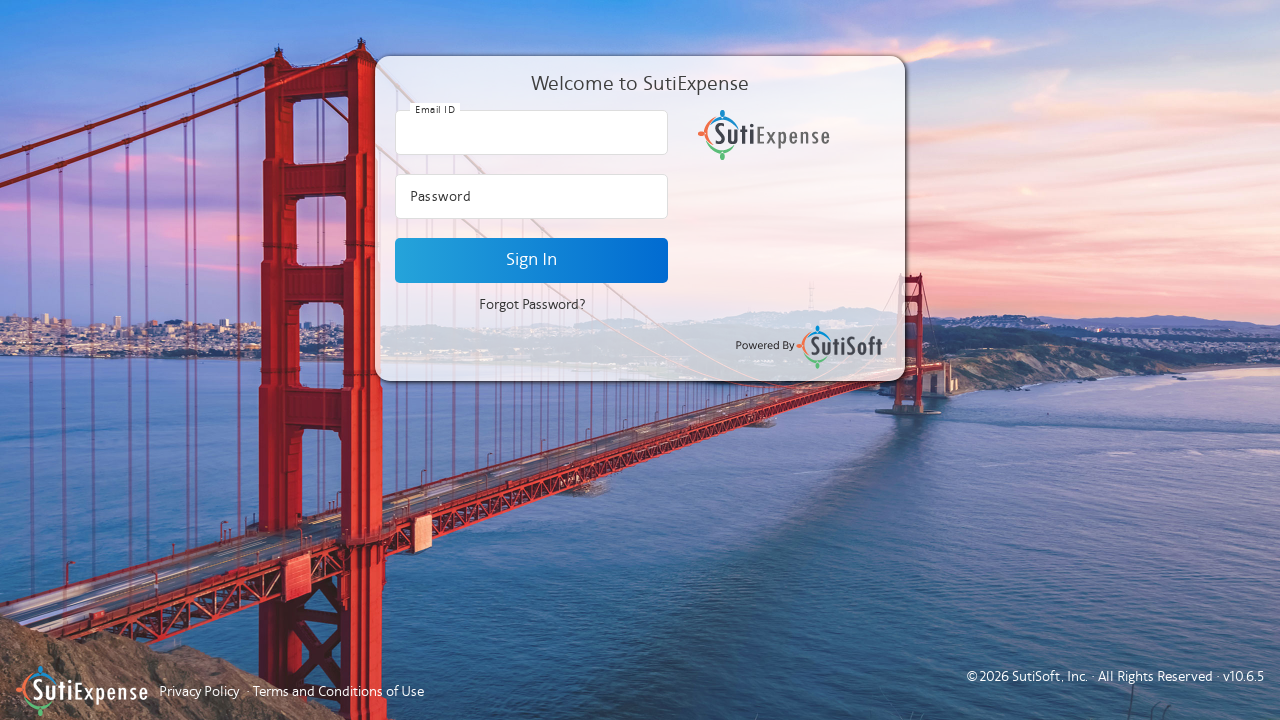

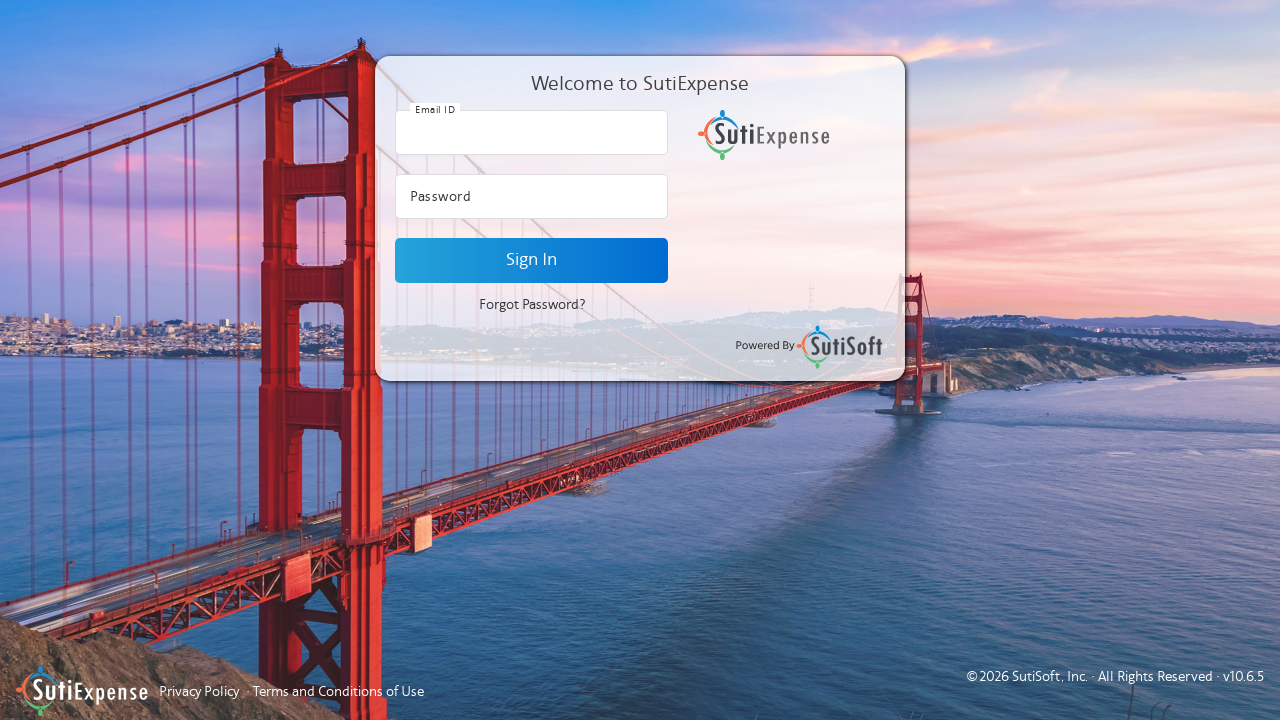